Tests dynamic loading by clicking start button and waiting for the loading indicator to become invisible before verifying the result text

Starting URL: https://automationfc.github.io/dynamic-loading/

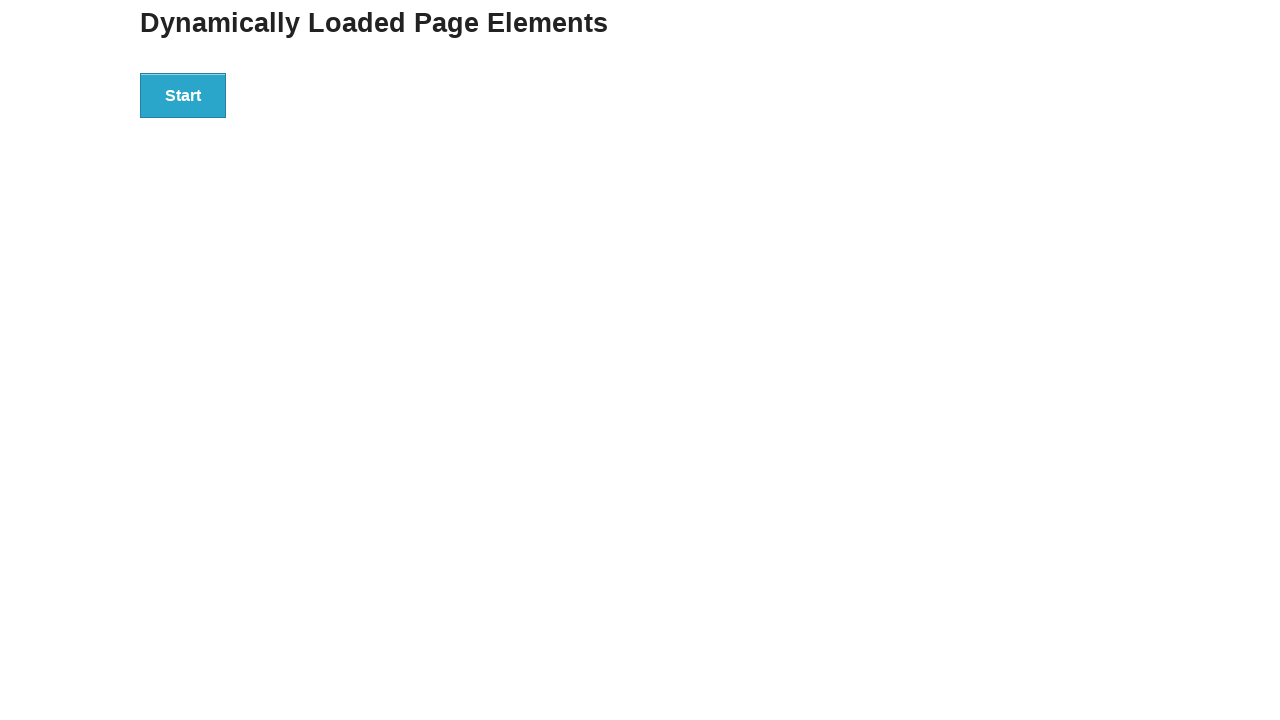

Clicked the start button at (183, 95) on div#start>button
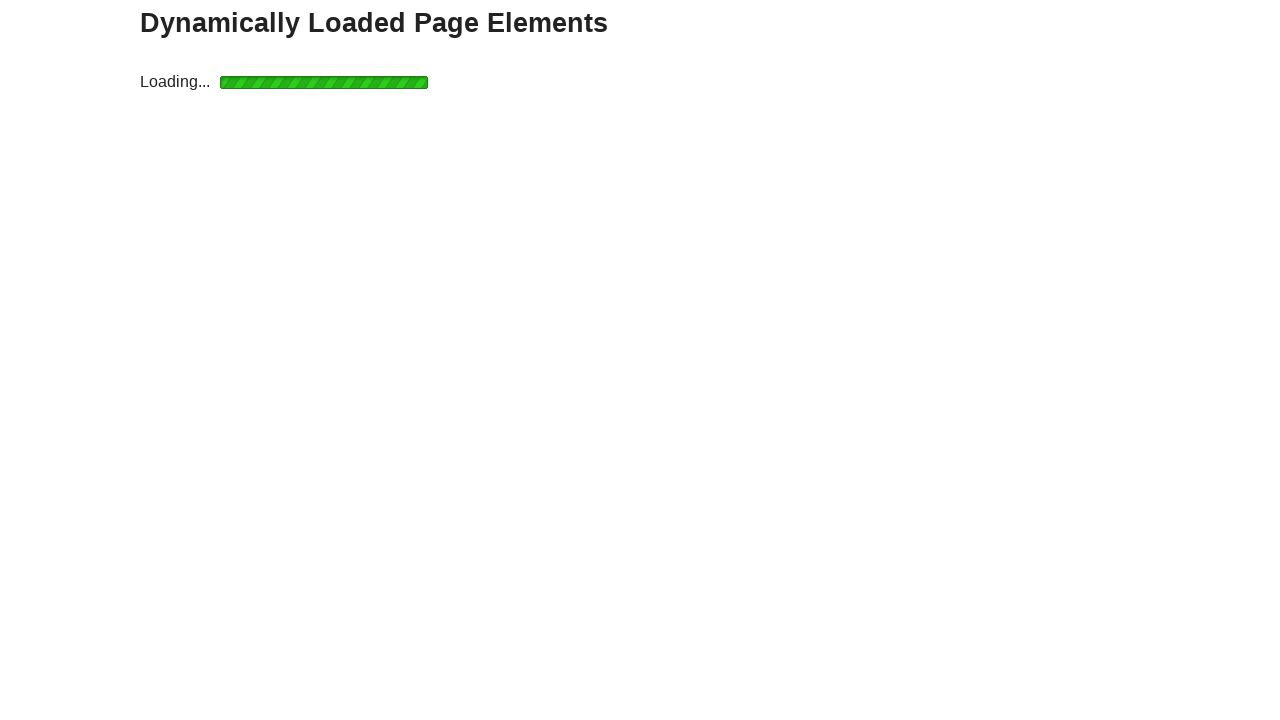

Waited for loading indicator to become invisible
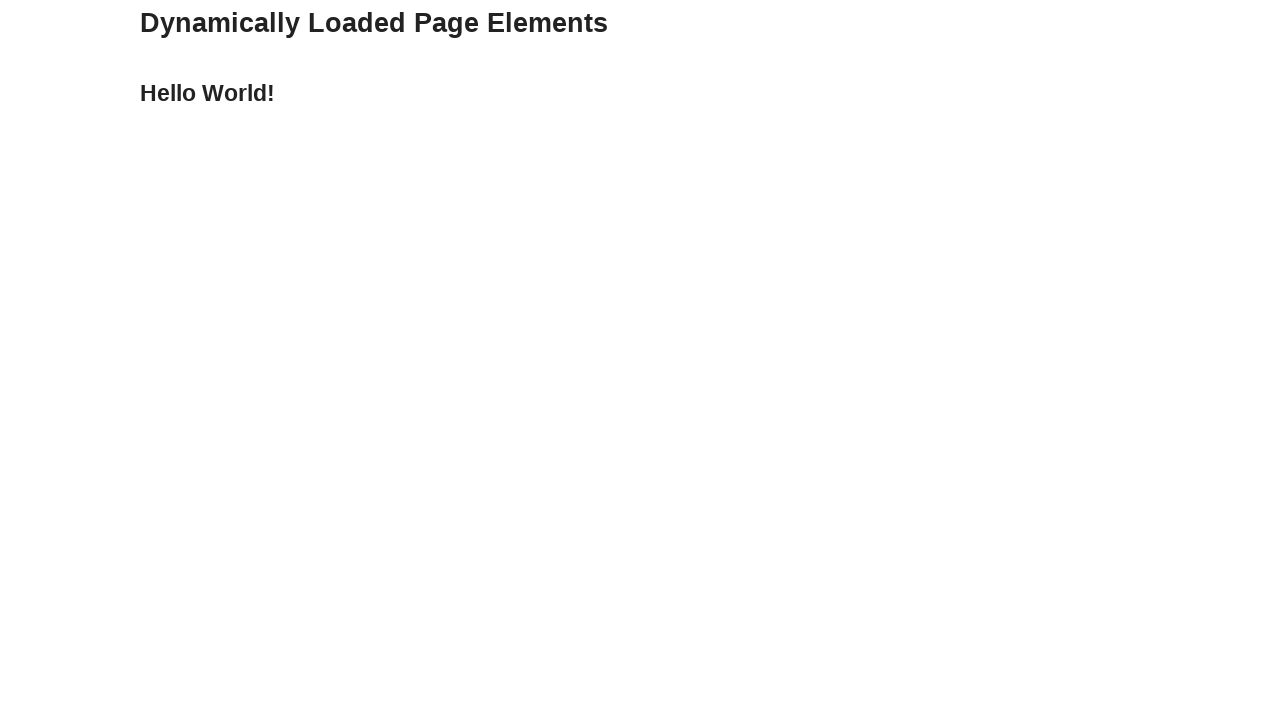

Verified result text is 'Hello World!'
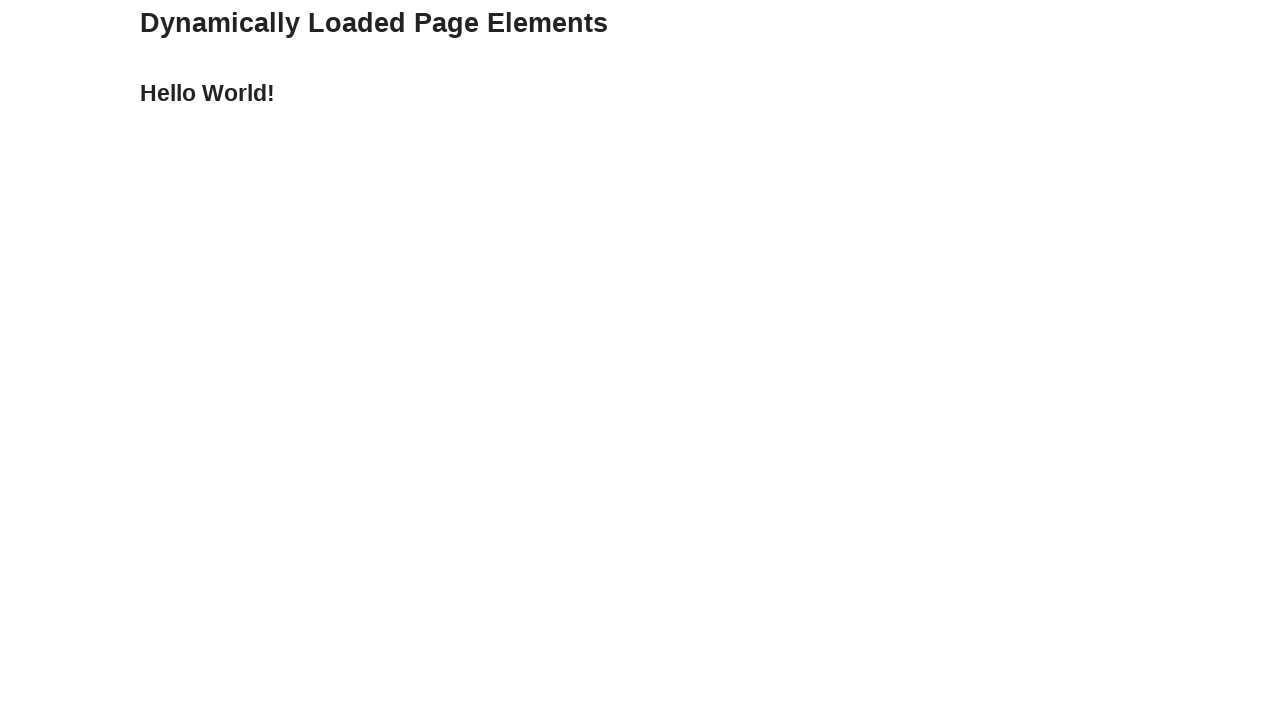

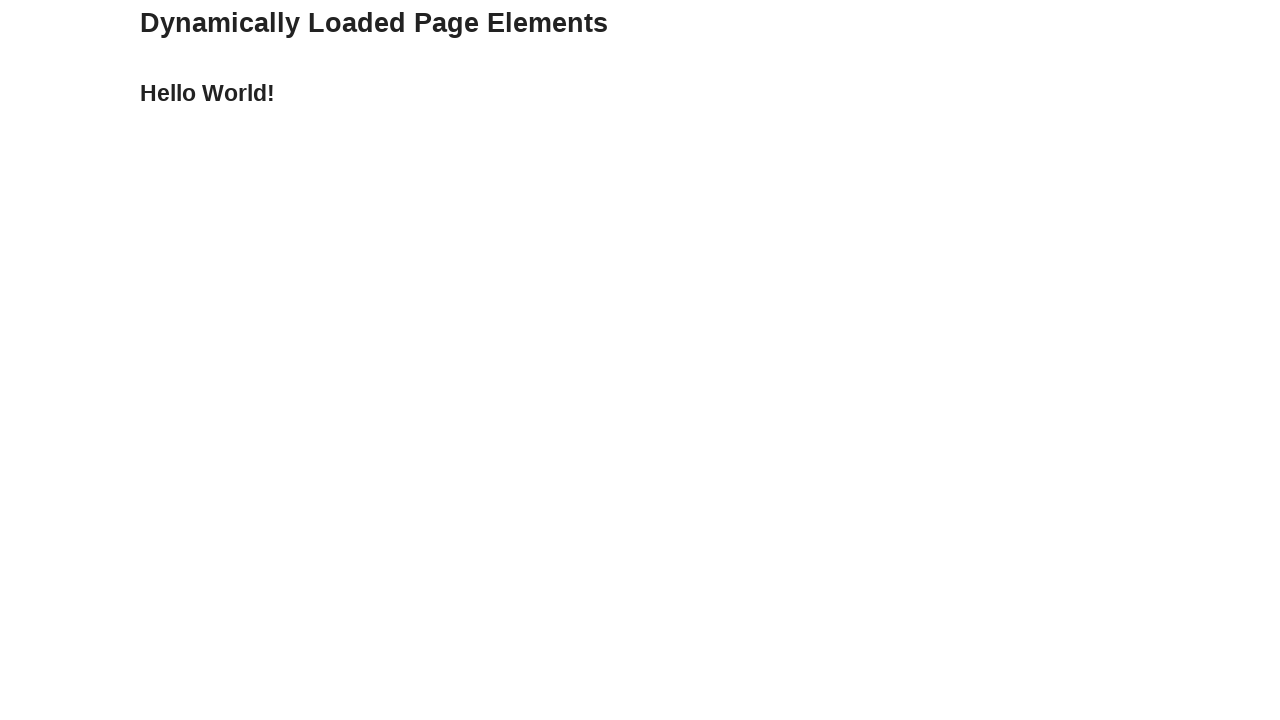